Tests jQuery UI checkboxradio widget functionality by navigating to the demo page, switching to an iframe, clicking a radio button, and navigating back to the homepage

Starting URL: https://jqueryui.com

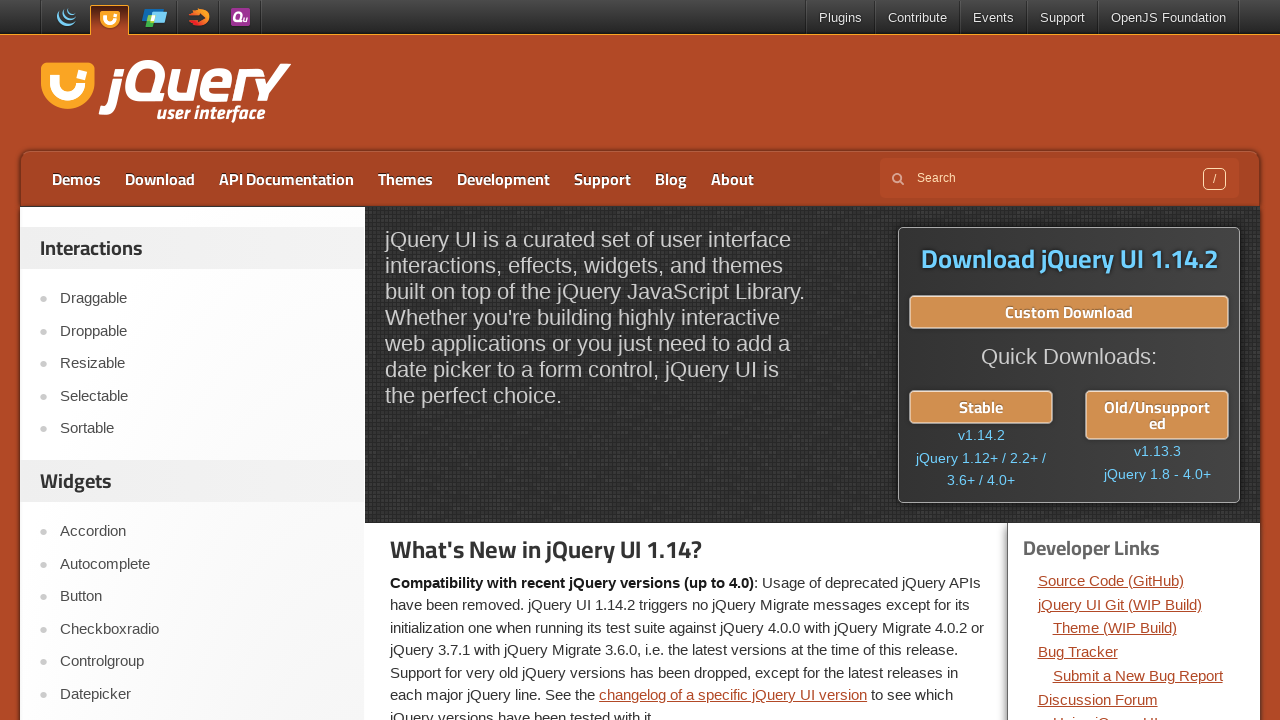

Clicked on Checkboxradio link to navigate to the demo page at (202, 629) on a:text('Checkboxradio')
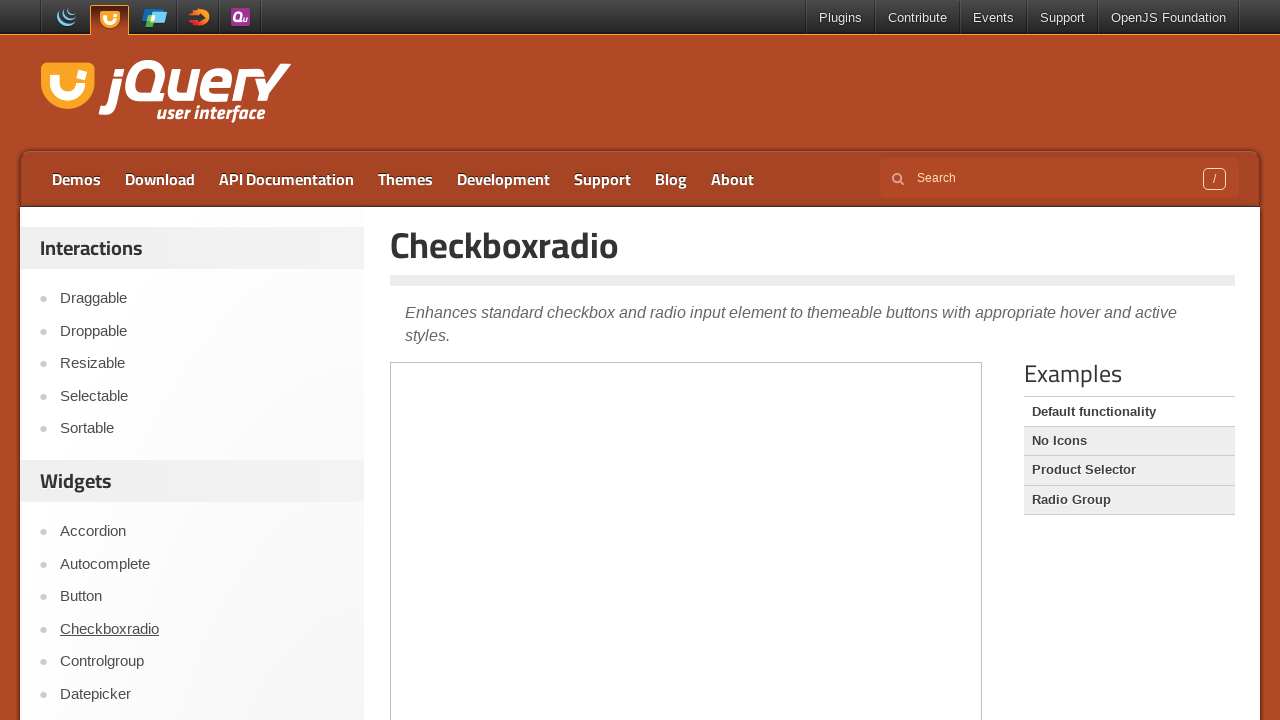

Located the demo iframe using frame_locator
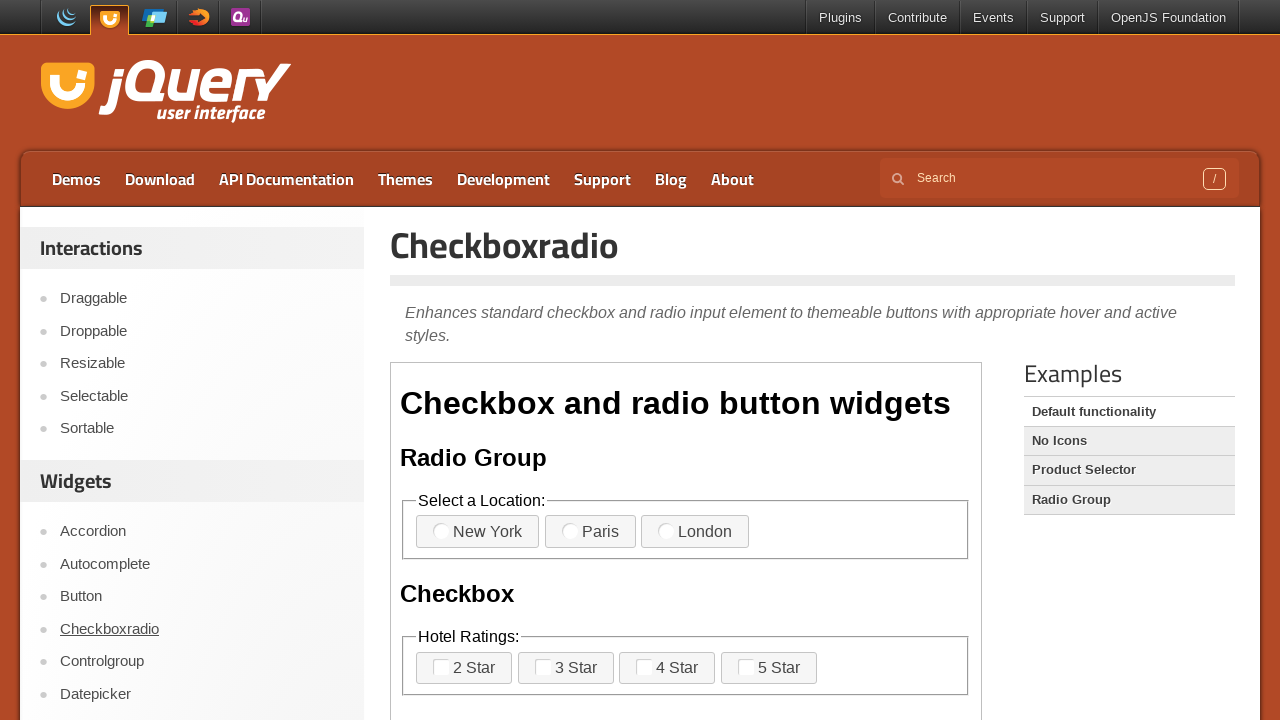

Clicked on the first radio button inside the iframe at (478, 532) on .demo-frame >> internal:control=enter-frame >> label[for='radio-1']
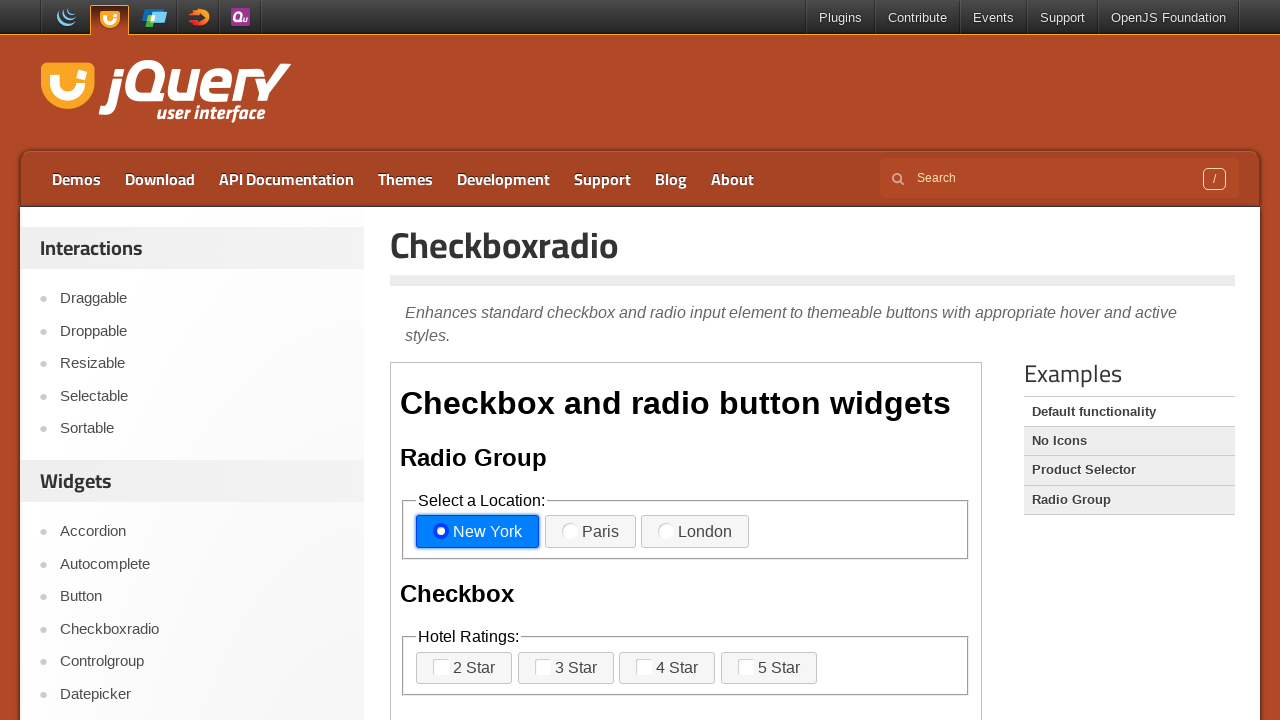

Clicked on the logo to navigate back to the jQuery UI homepage at (162, 93) on .logo
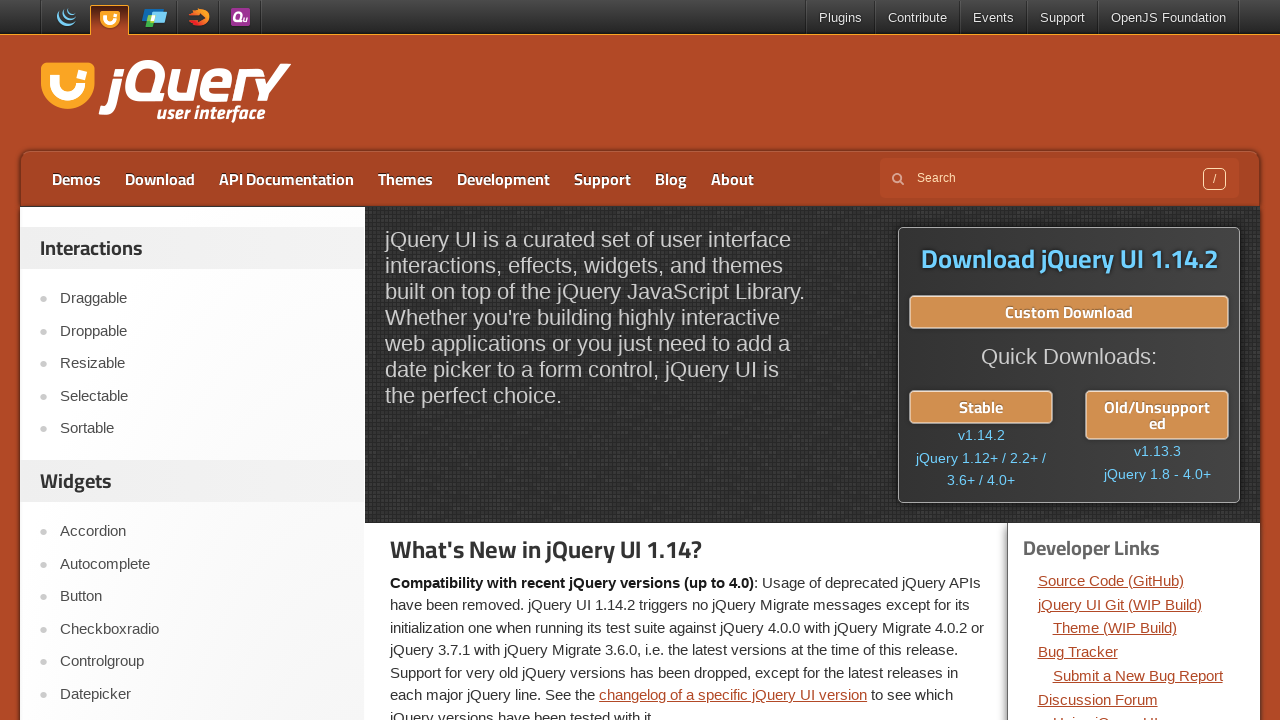

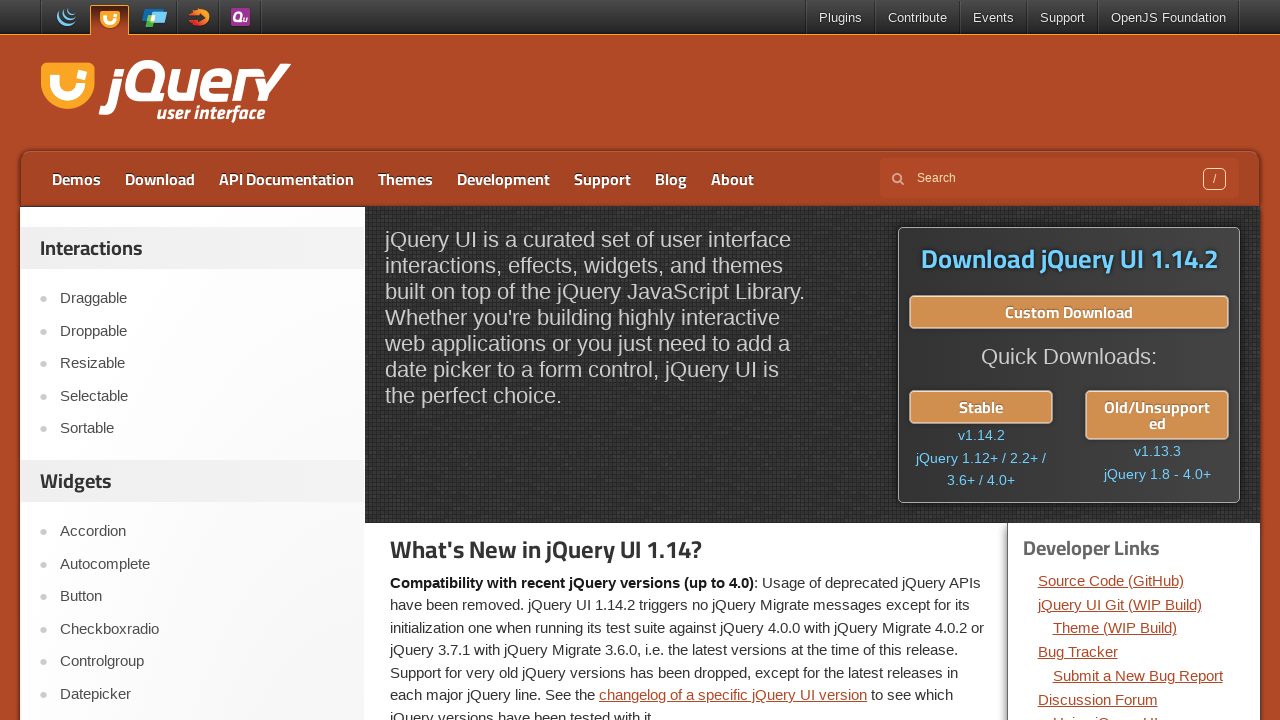